Tests dropdown selection functionality using different selection methods: by attribute value, by index, and by visible text

Starting URL: https://the-internet.herokuapp.com/dropdown

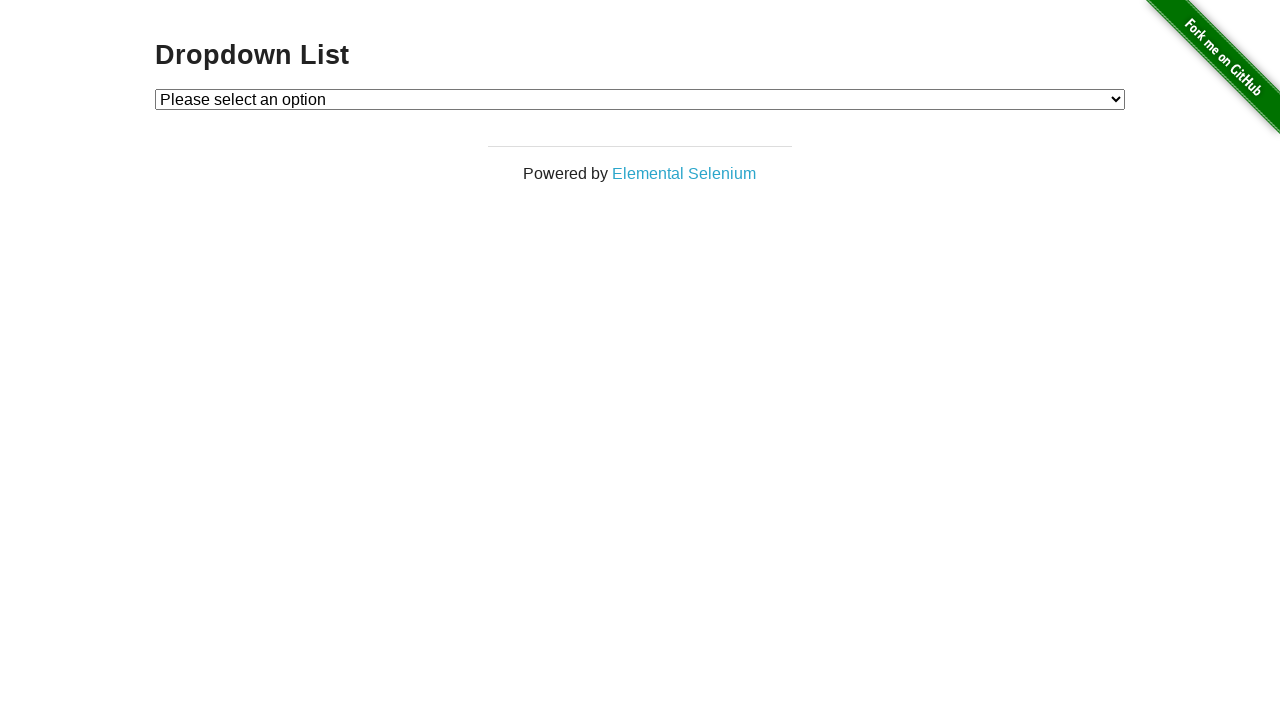

Selected dropdown option by value attribute '1' on #dropdown
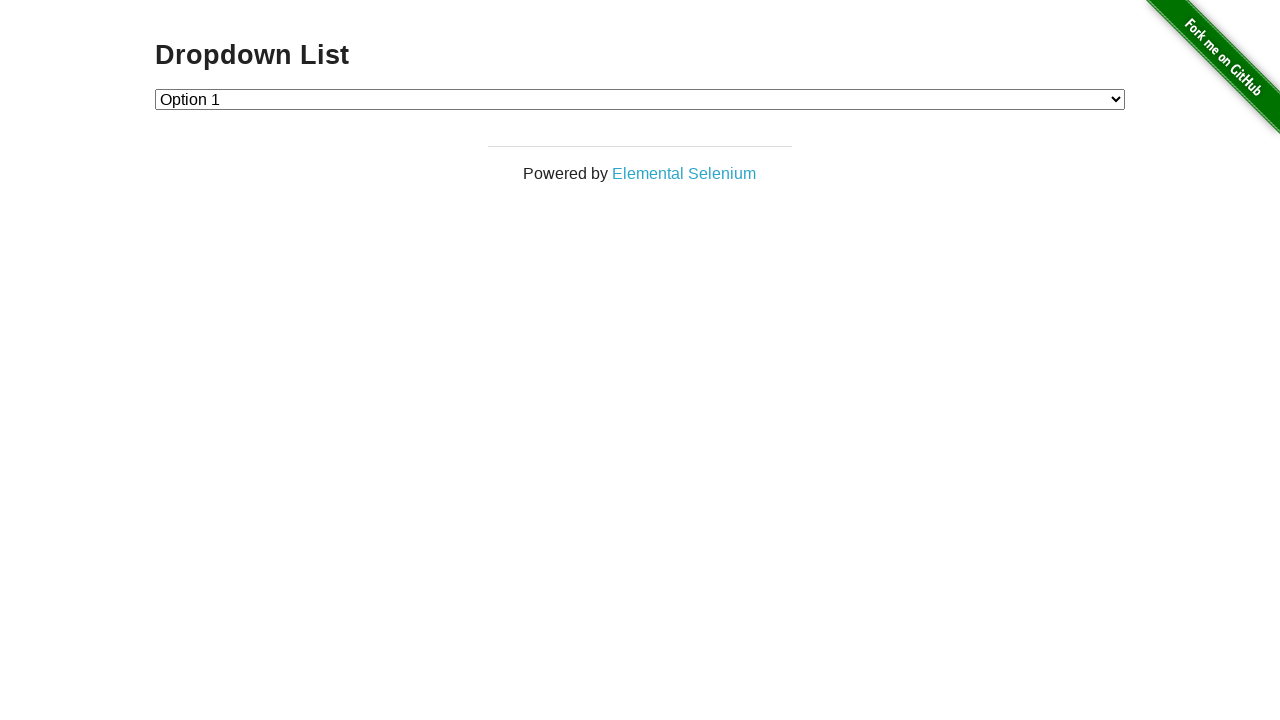

Selected dropdown option by index 2 (third option) on #dropdown
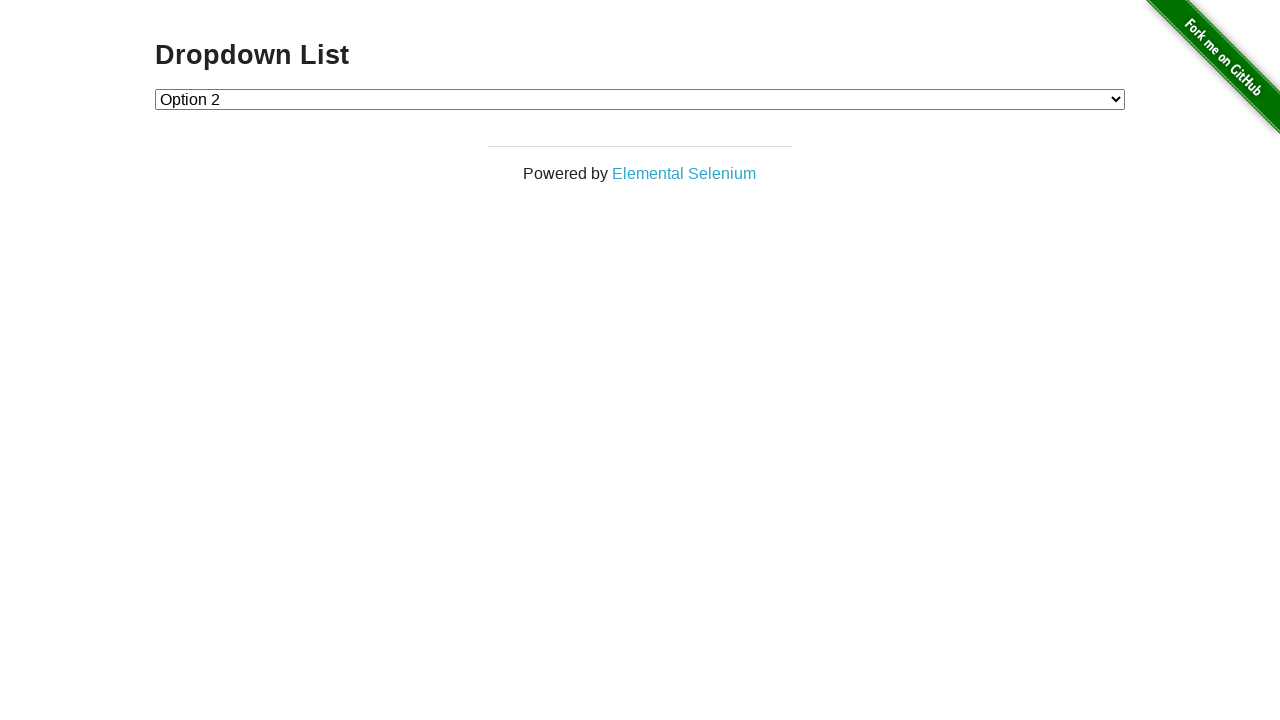

Selected dropdown option by visible text 'Option 1' on #dropdown
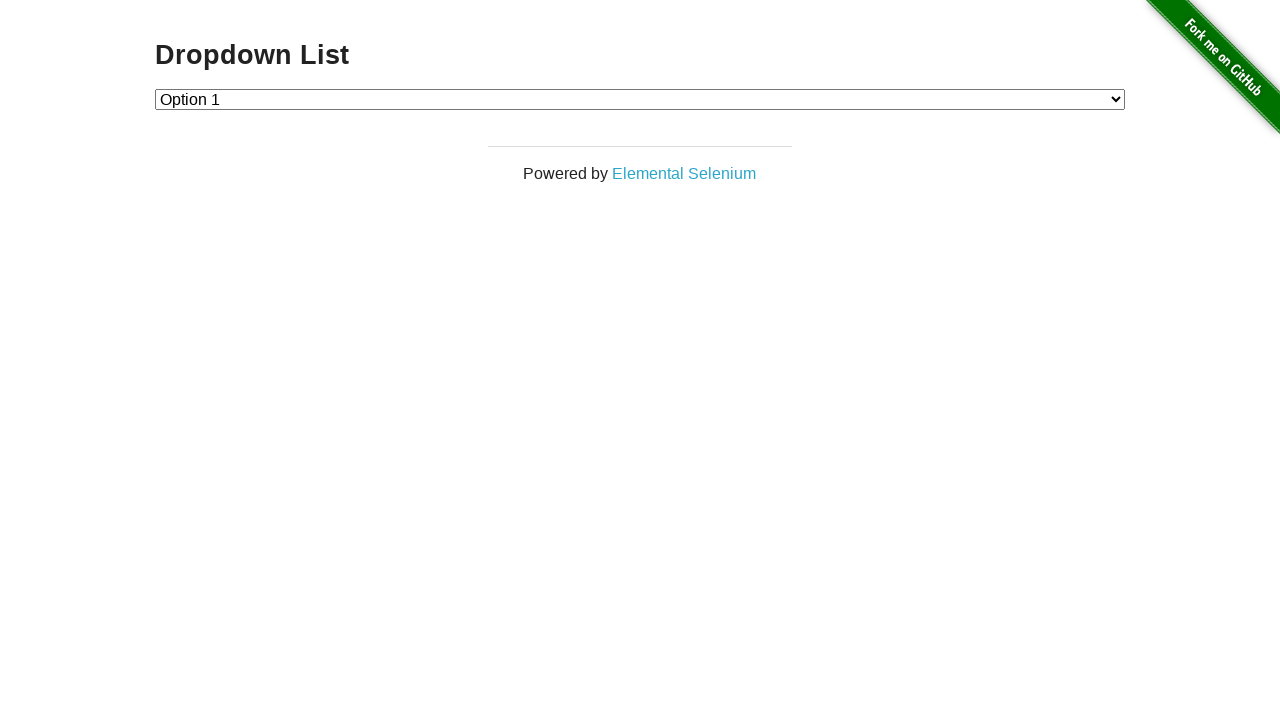

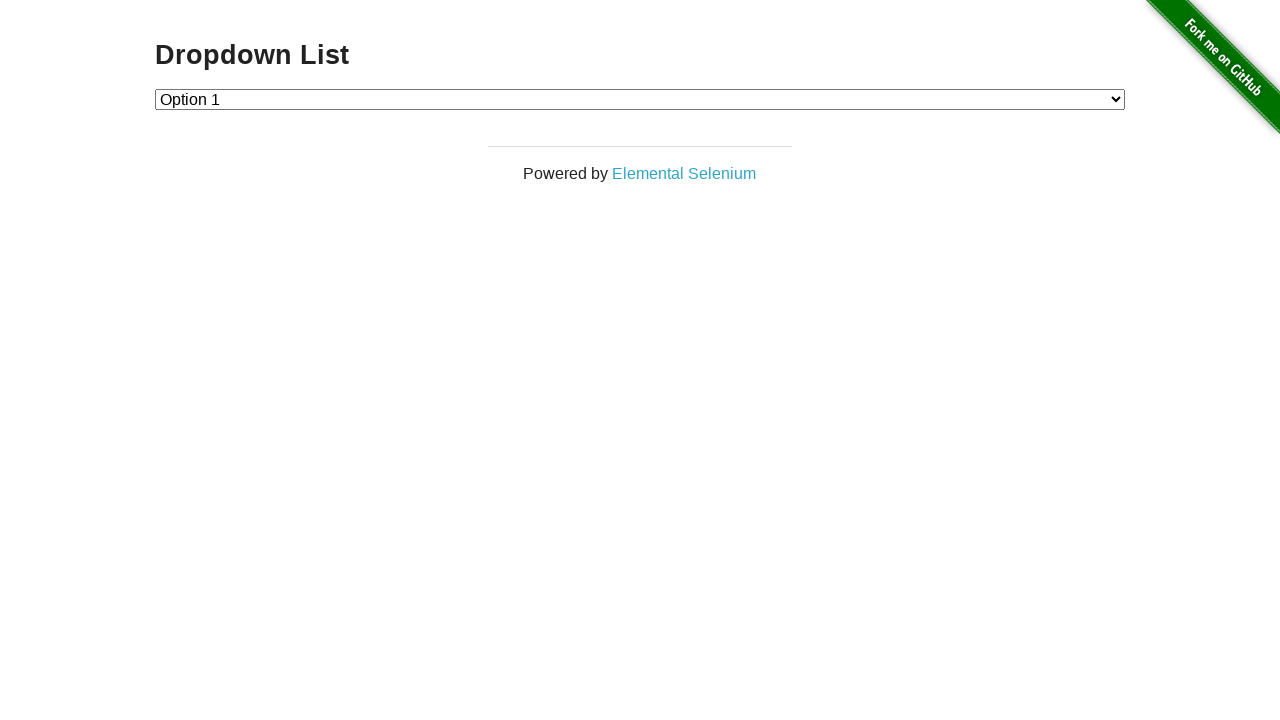